Tests division operation on the scientific calculator by entering two numbers and verifying the result

Starting URL: https://www.calculator.net

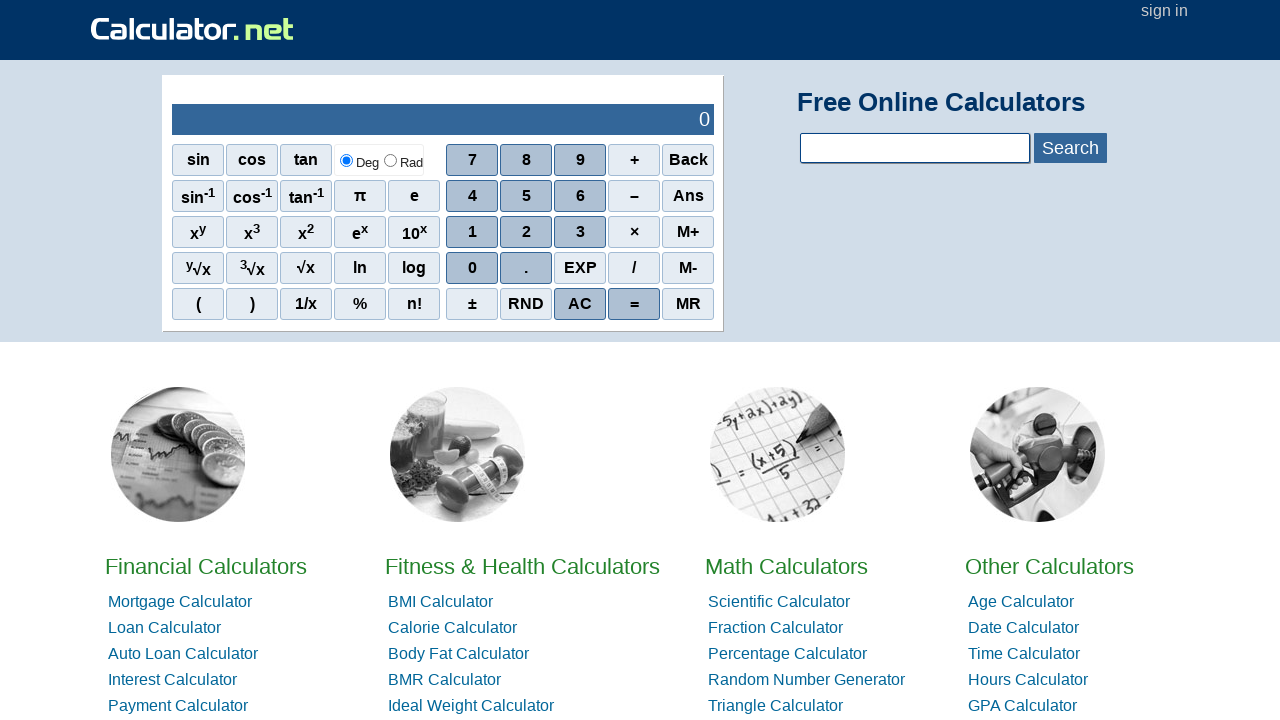

Entered first number '100' into scientific calculator input field on xpath=//*[@id='sciInPut']
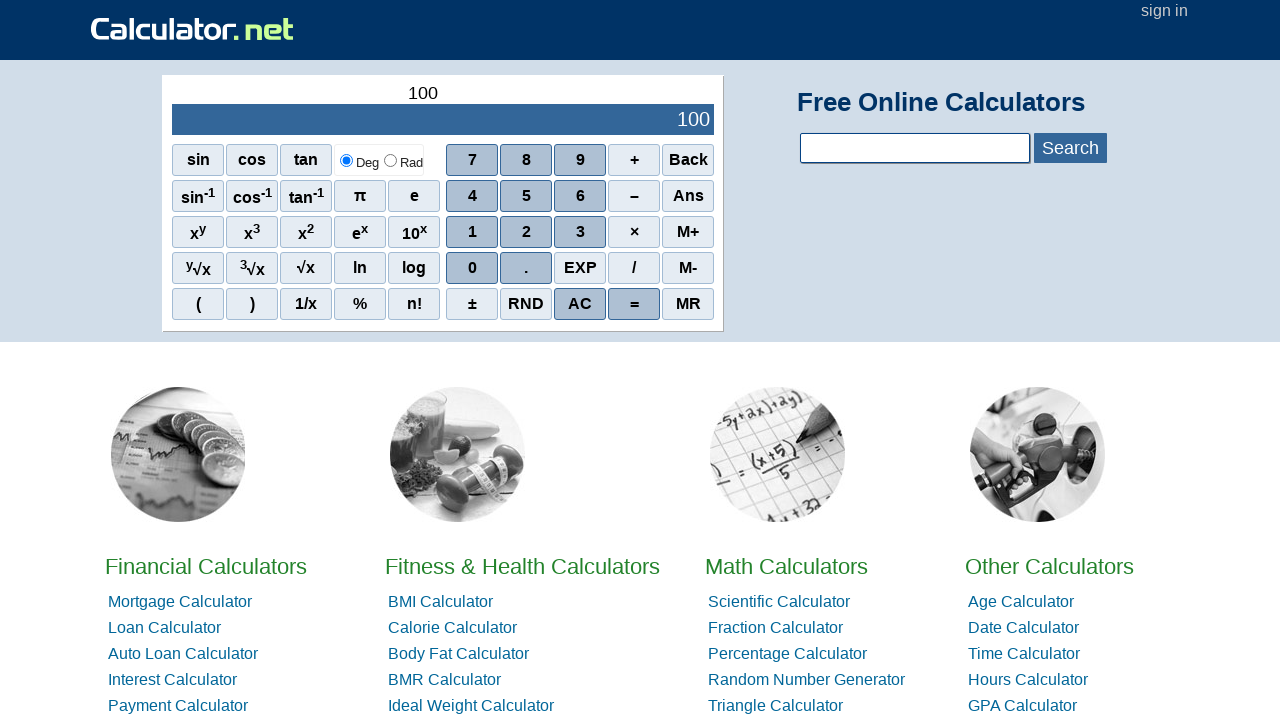

Clicked division operator button at (634, 268) on (//*[@class='sciop'])[8]
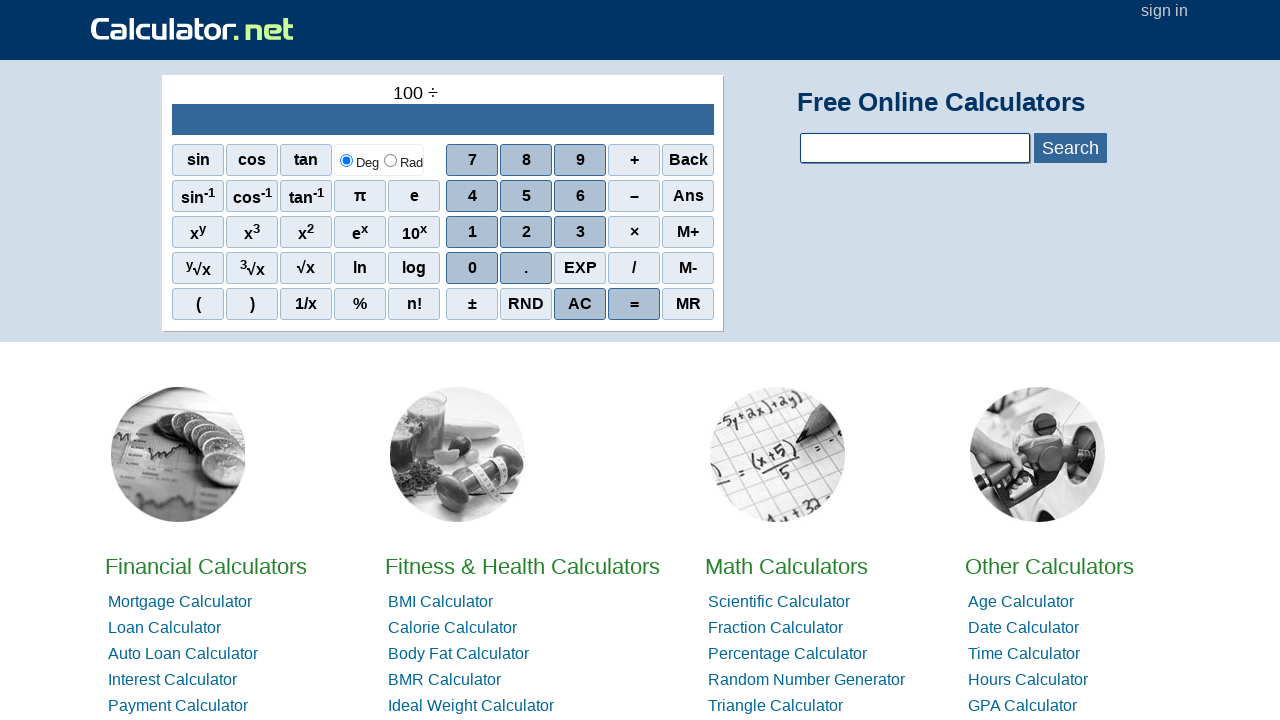

Entered second number '5' into calculator input field on xpath=//*[@id='sciInPut']
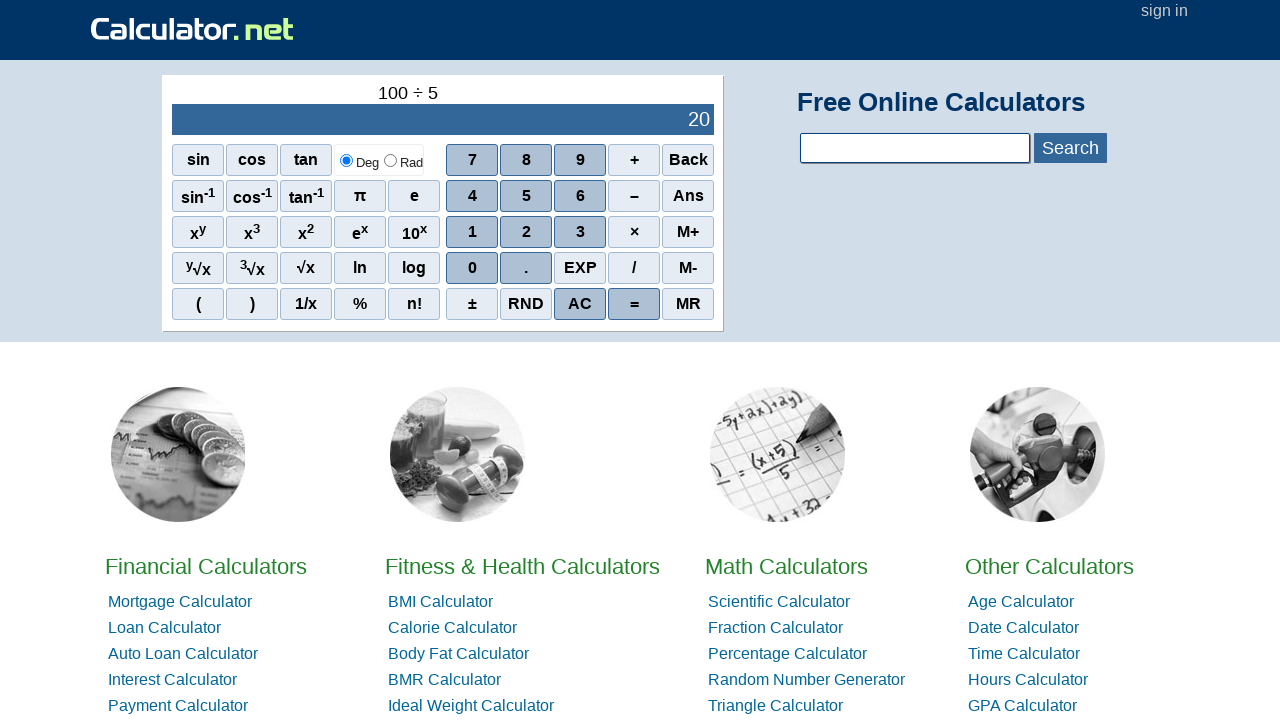

Division result displayed in output field
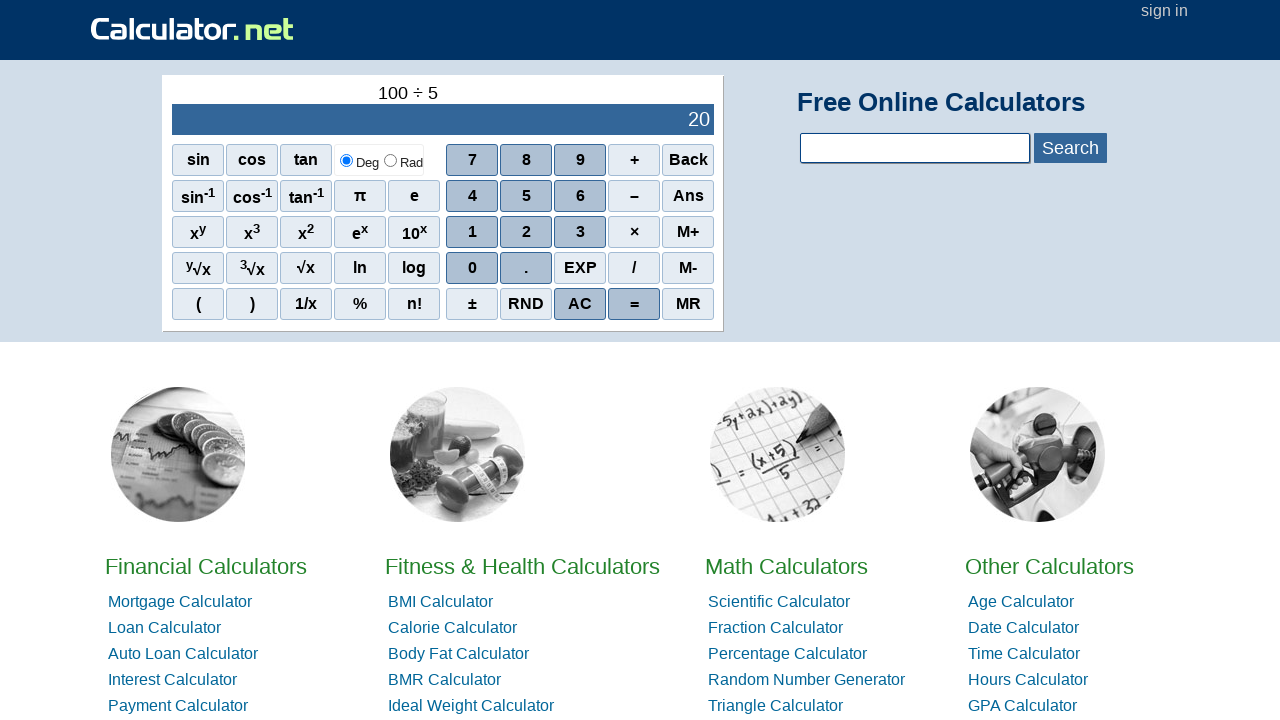

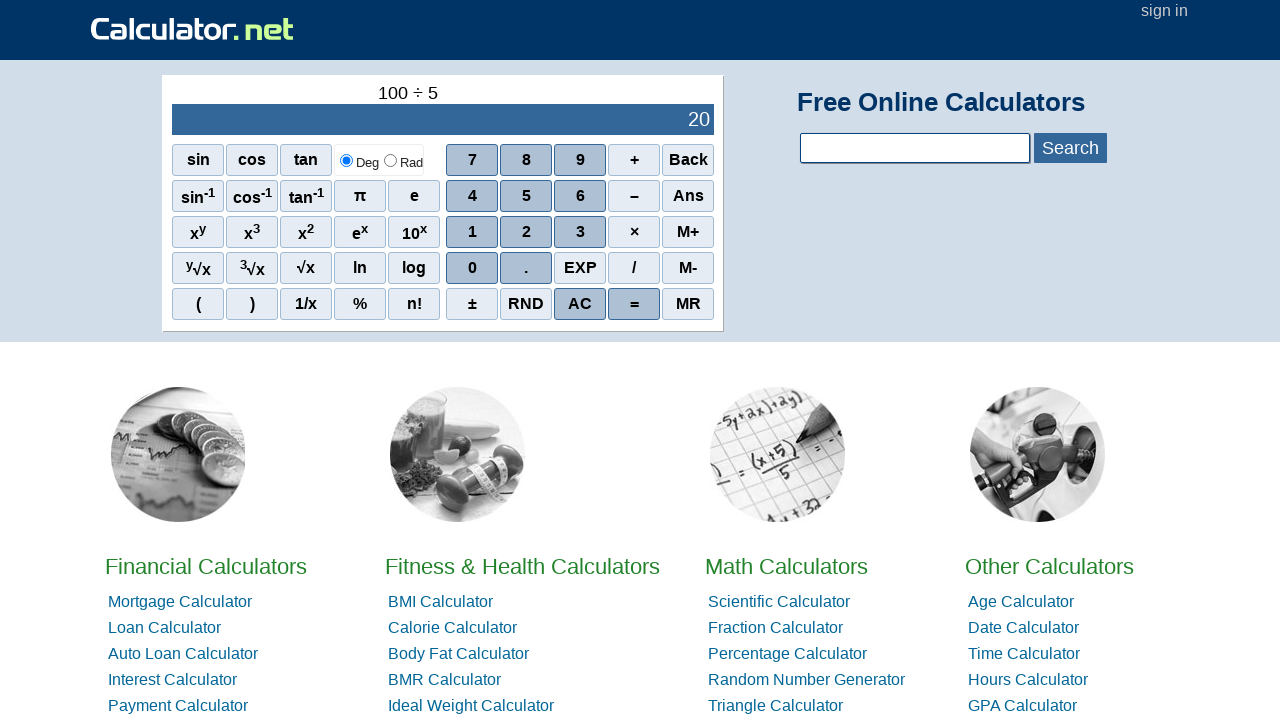